Tests clicking "Media" button in header to navigate to media page

Starting URL: https://skillfactory.ru/

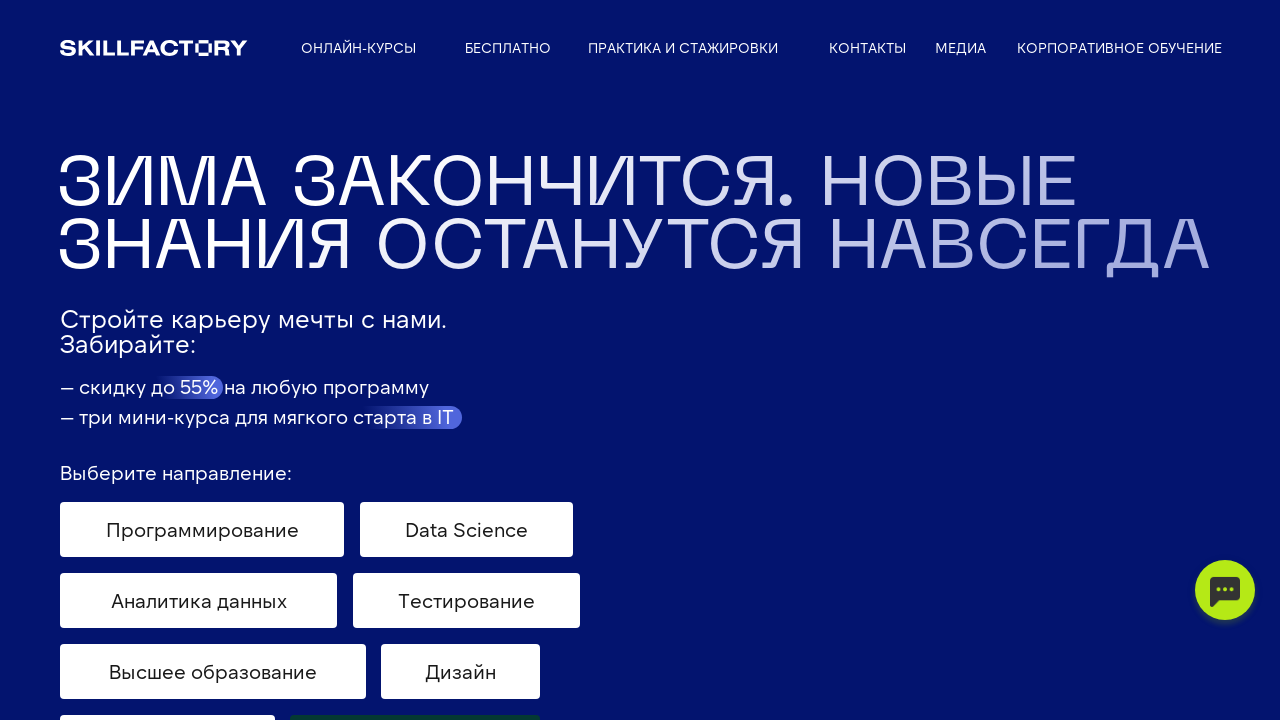

Clicked 'Медиа' (Media) button in header at (960, 48) on text=Медиа
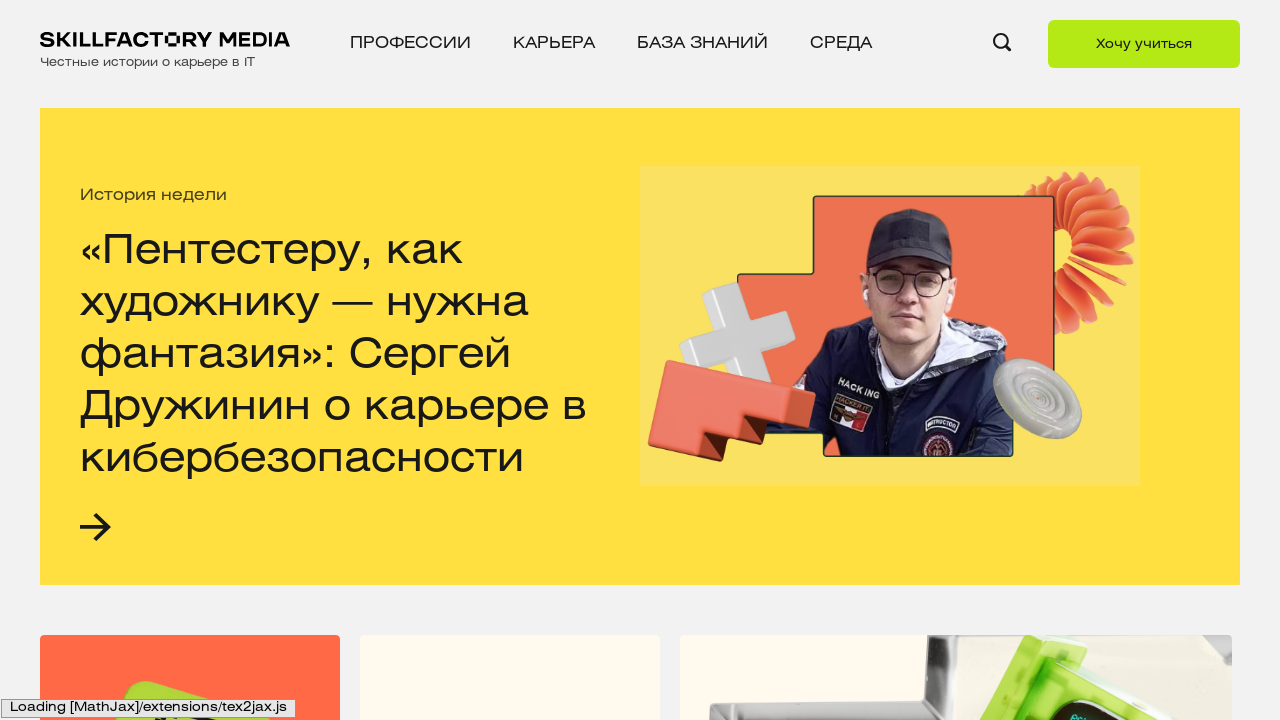

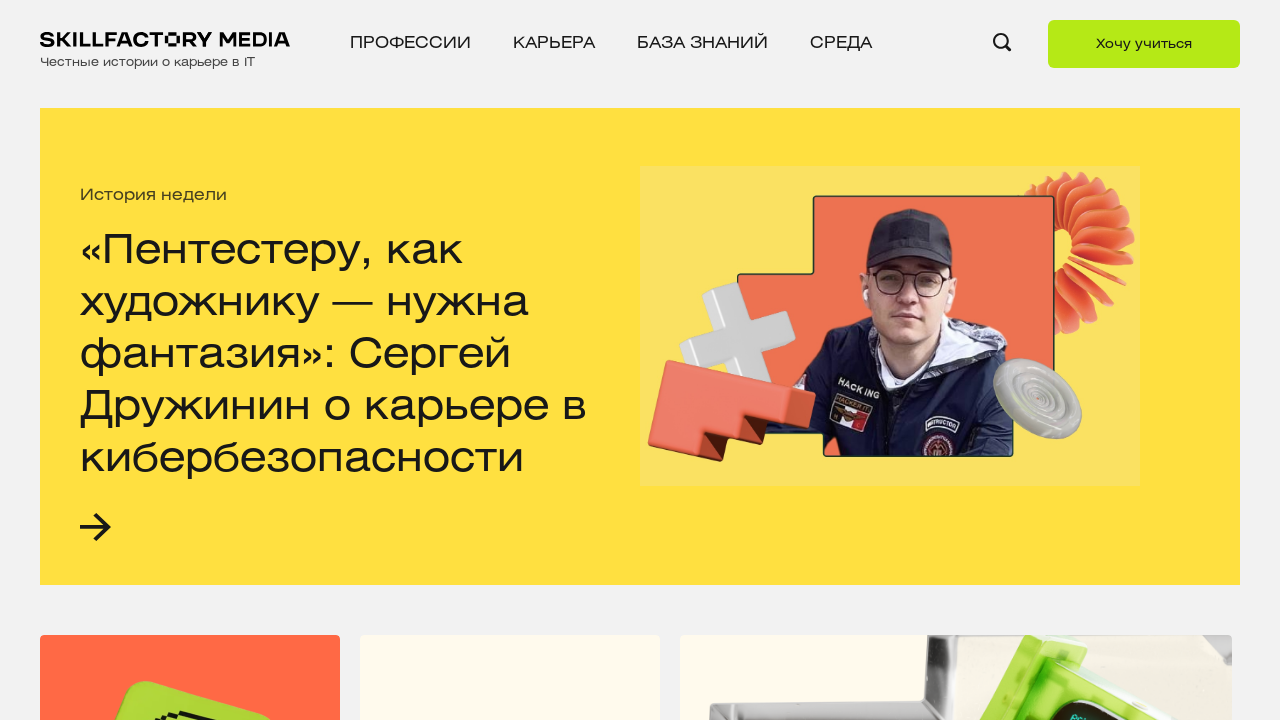